Tests clicking a JavaScript prompt button and accepting without entering text, then verifies the empty result message

Starting URL: https://the-internet.herokuapp.com/javascript_alerts

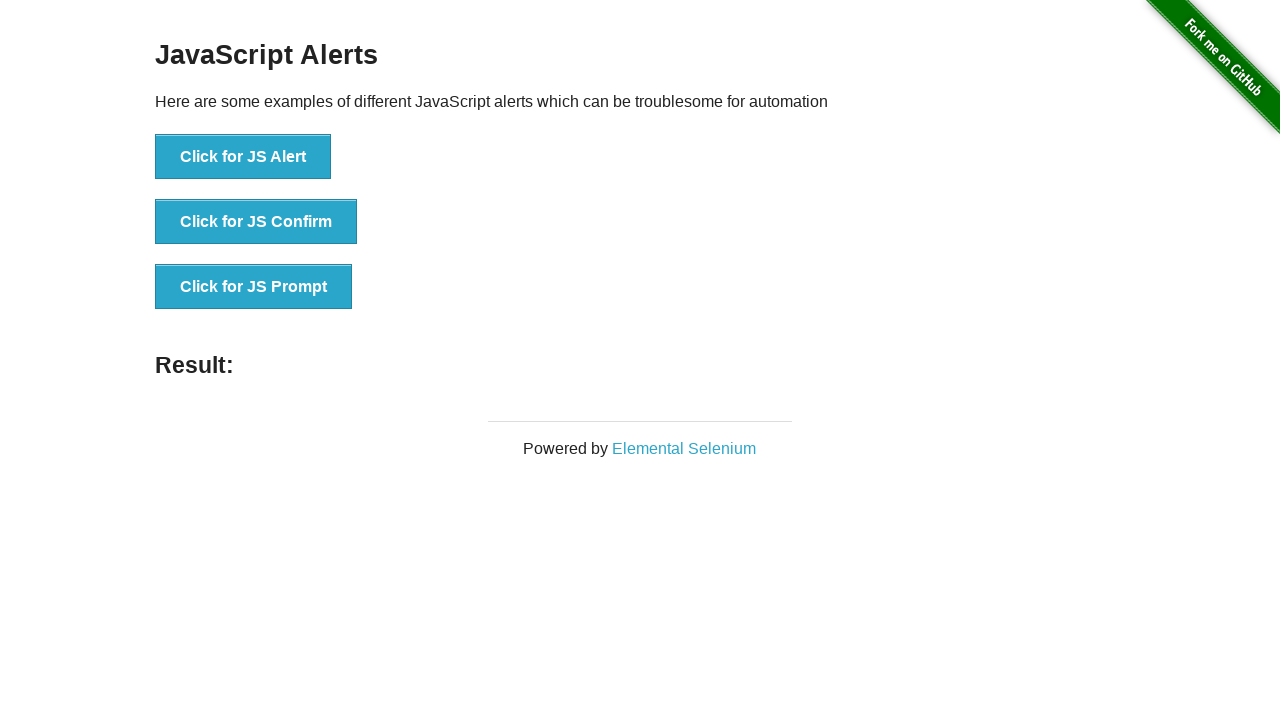

Set up dialog handler to accept prompts without entering text
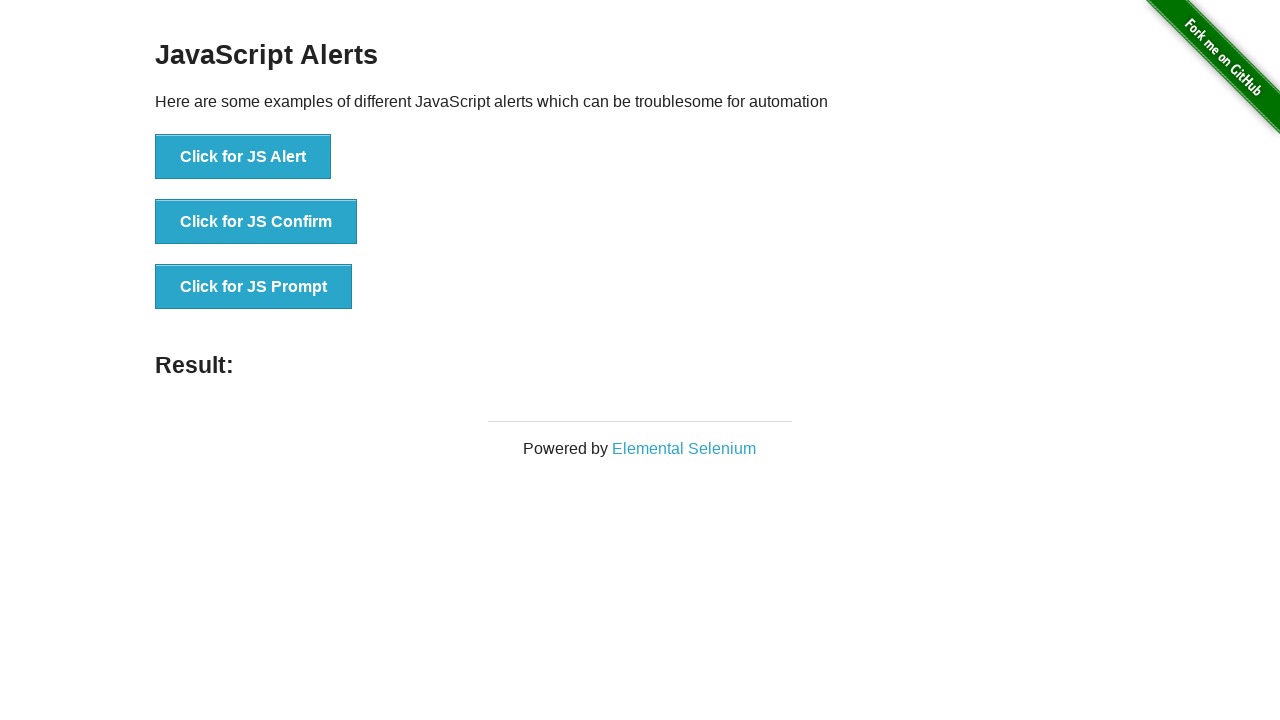

Clicked the JavaScript Prompt button at (254, 287) on xpath=//*[text()='Click for JS Prompt']
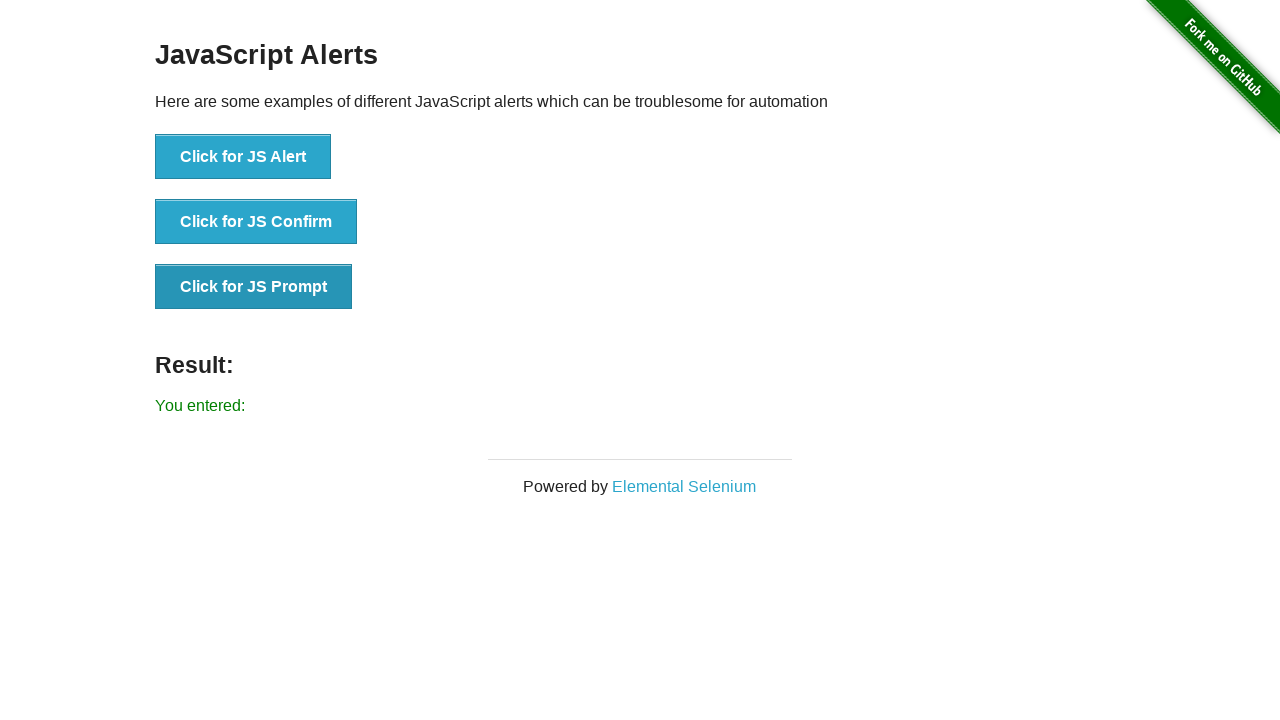

Result message element loaded after accepting empty prompt
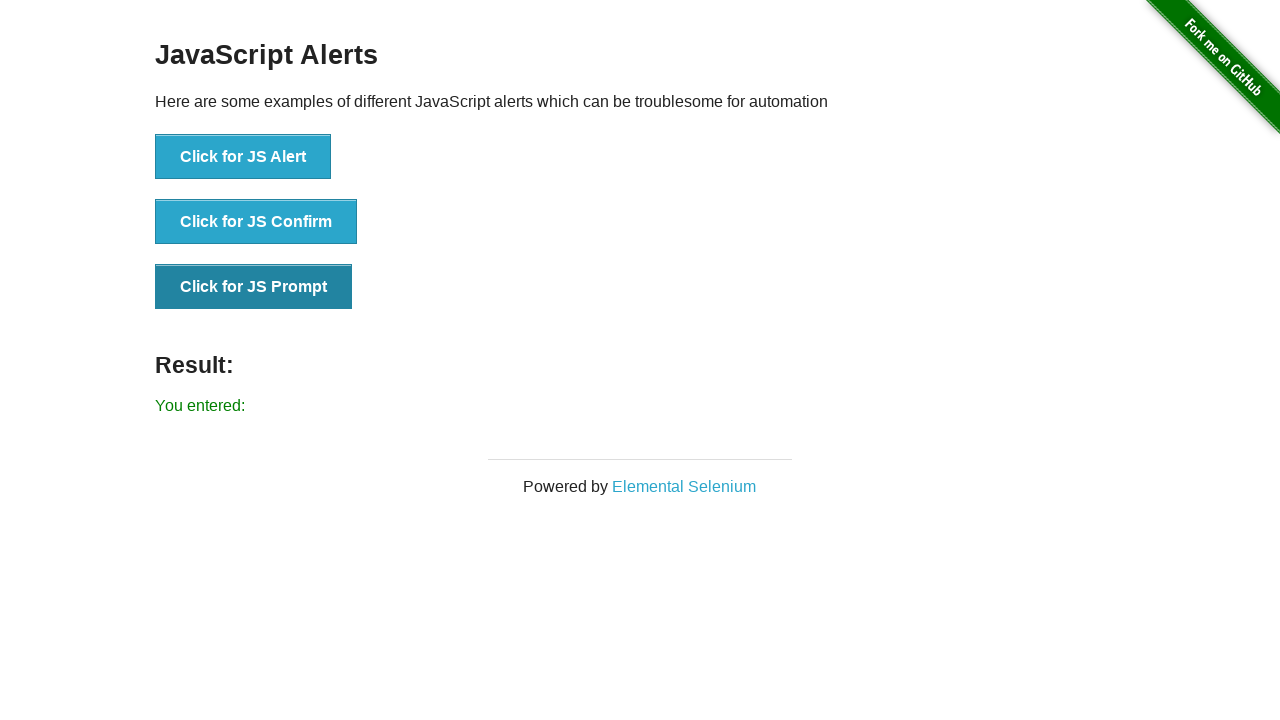

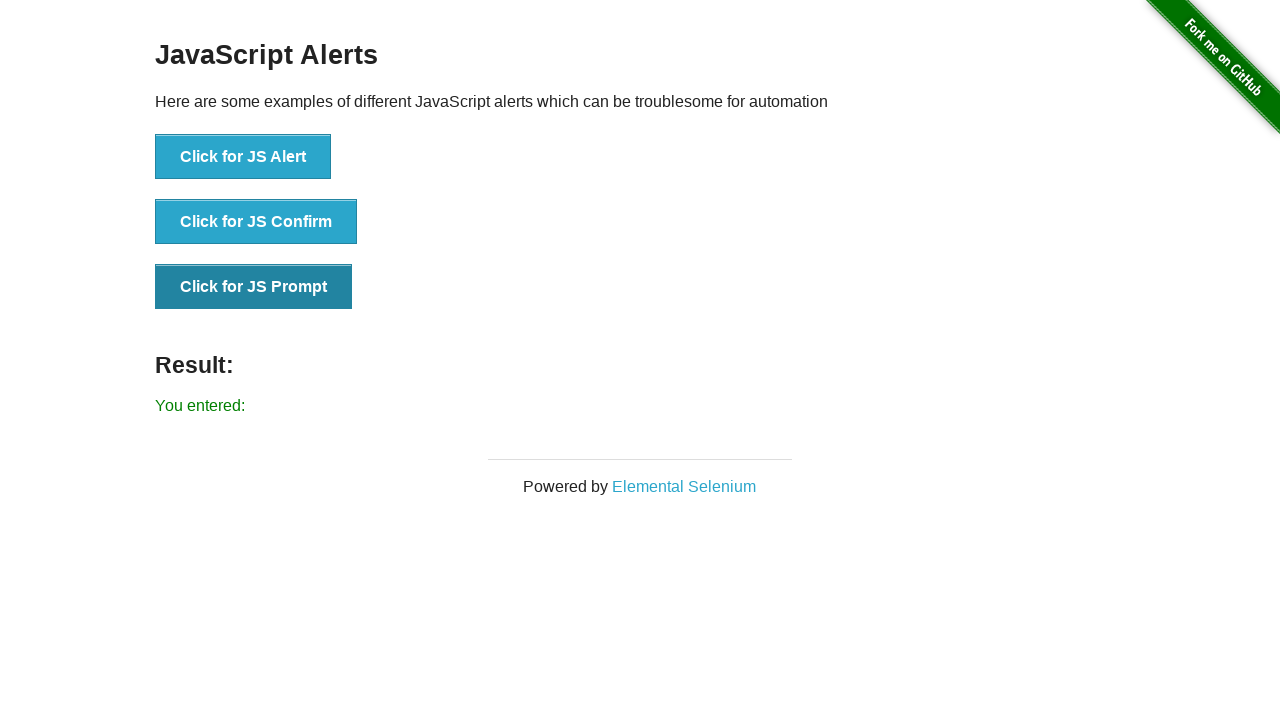